Checks for image optimization by loading the homepage and identifying images that are missing width or height attributes.

Starting URL: https://glec-website.vercel.app

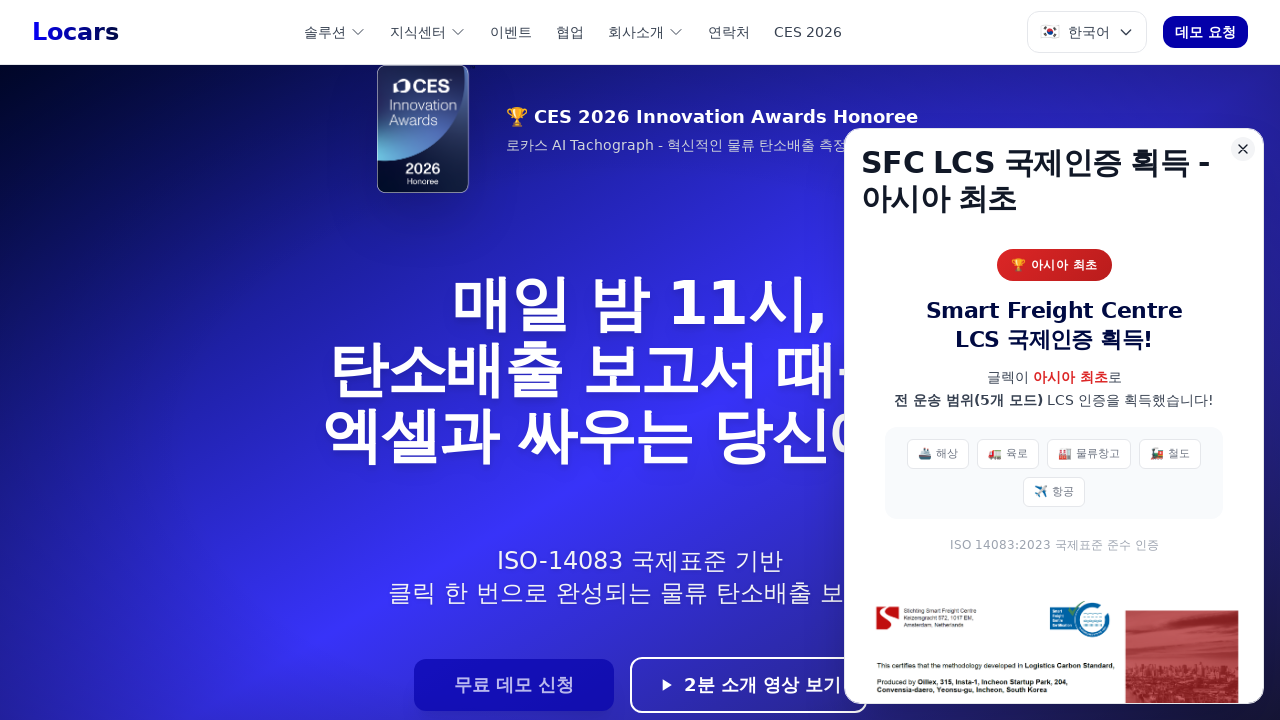

Waited for page to load (DOM content loaded)
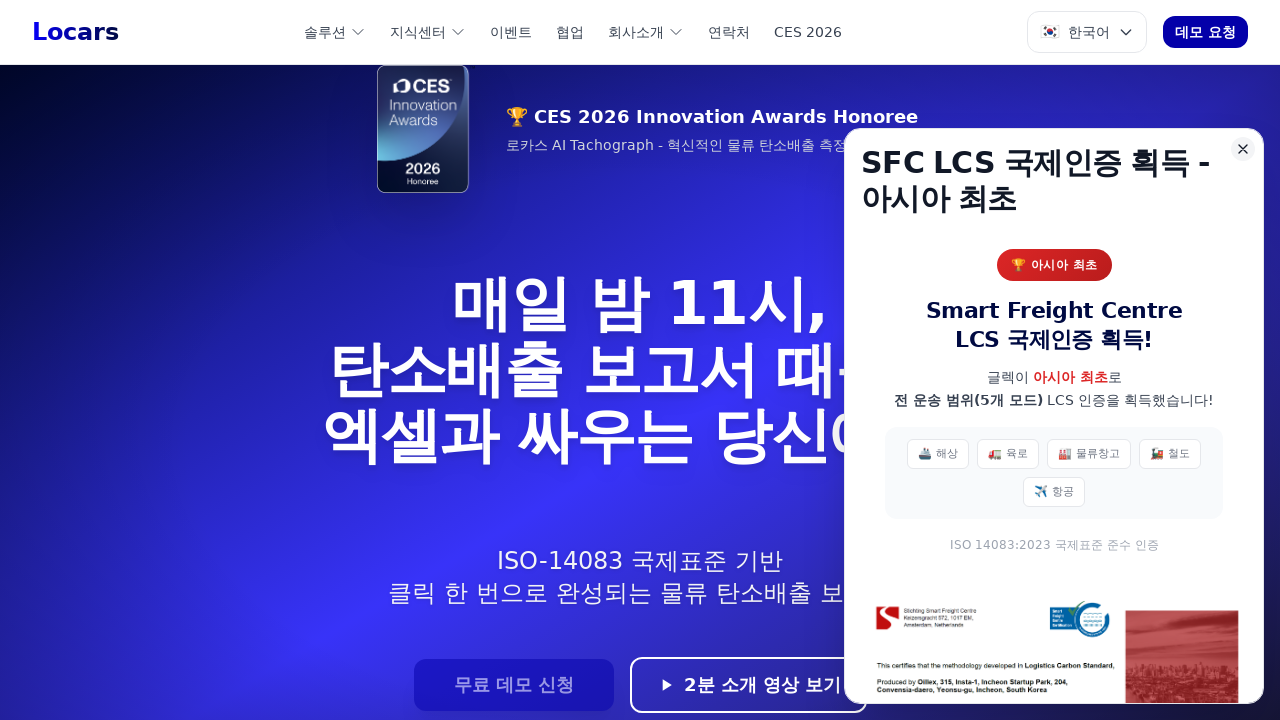

Identified images missing width or height attributes
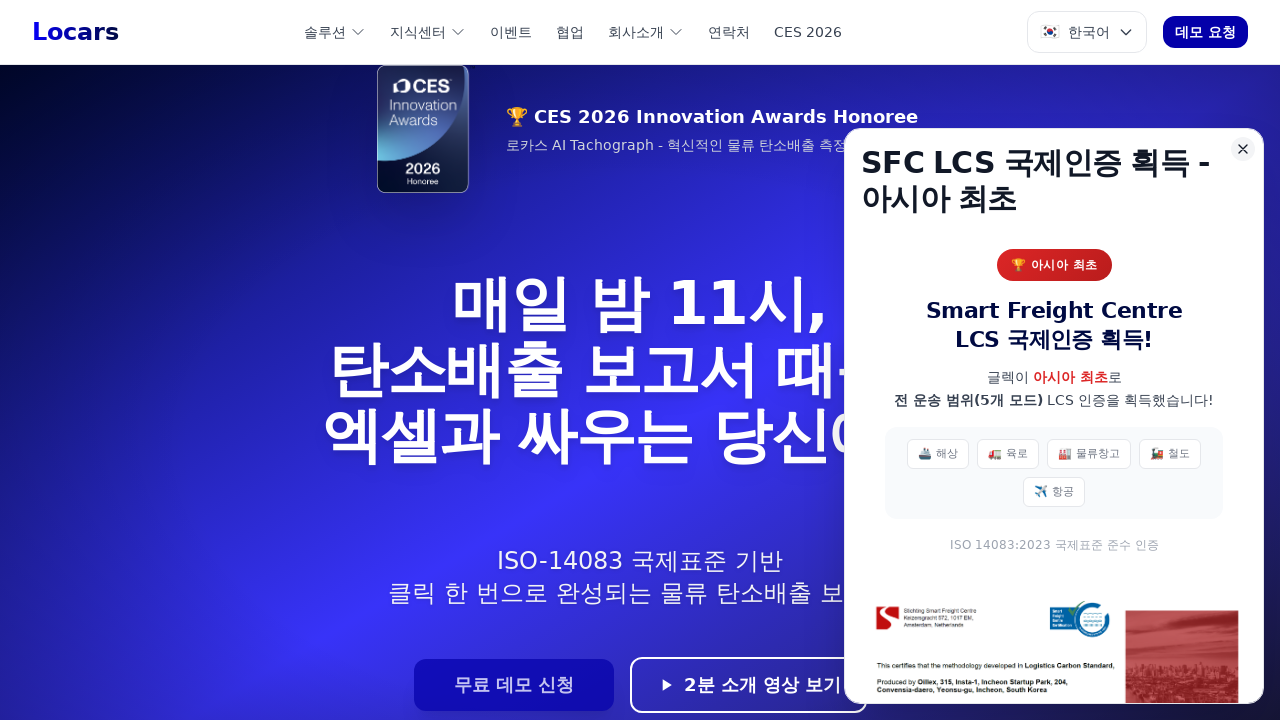

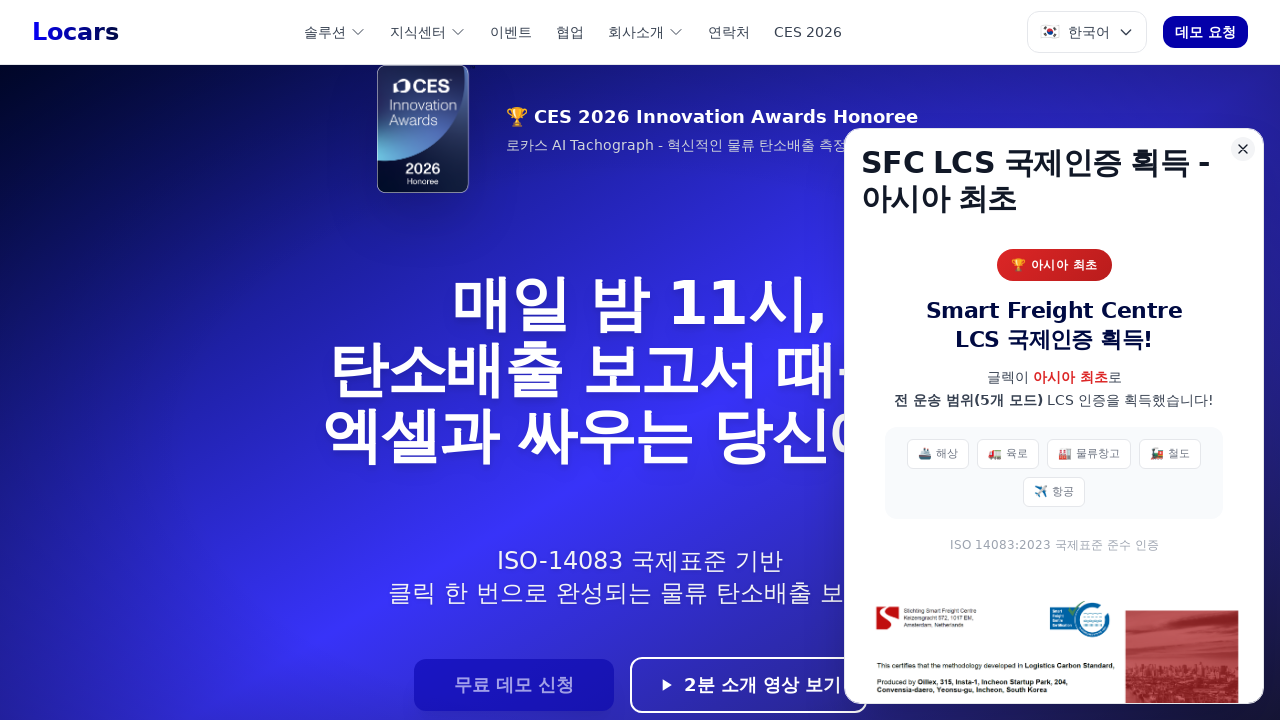